Tests that browser back button works correctly with filter navigation.

Starting URL: https://demo.playwright.dev/todomvc

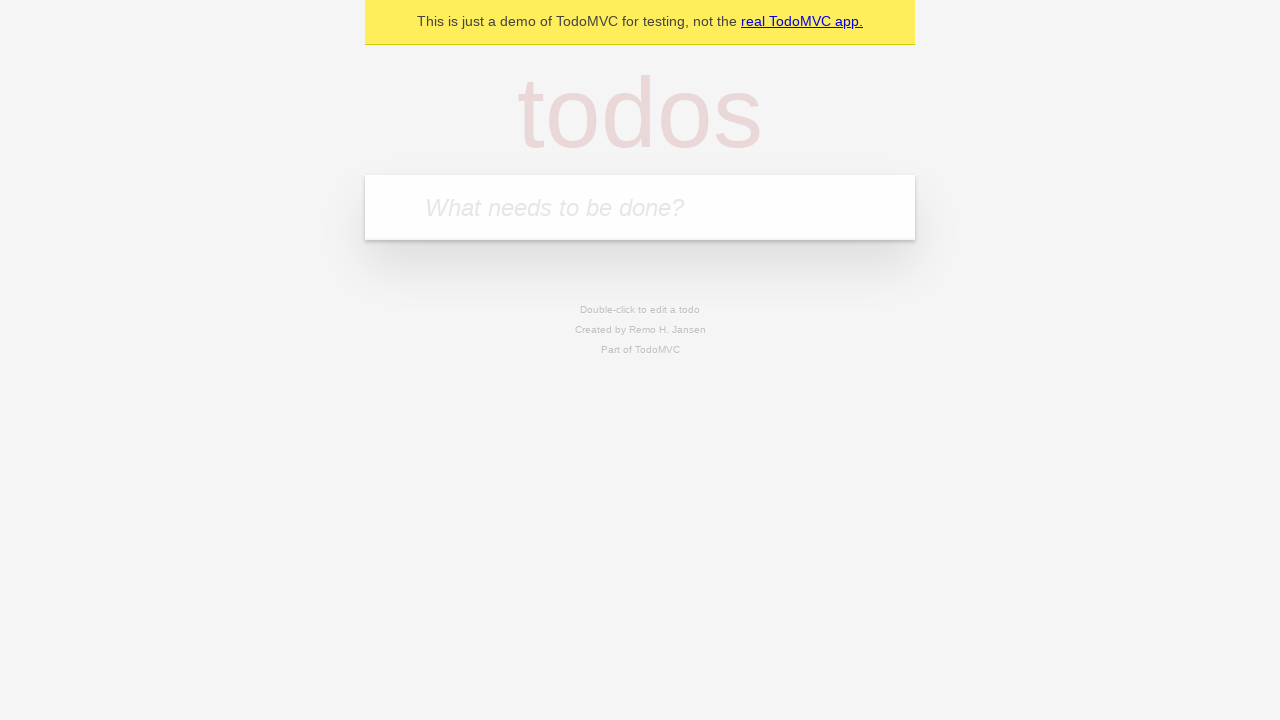

Filled first todo input with 'test 01' on internal:attr=[placeholder="What needs to be done?"i]
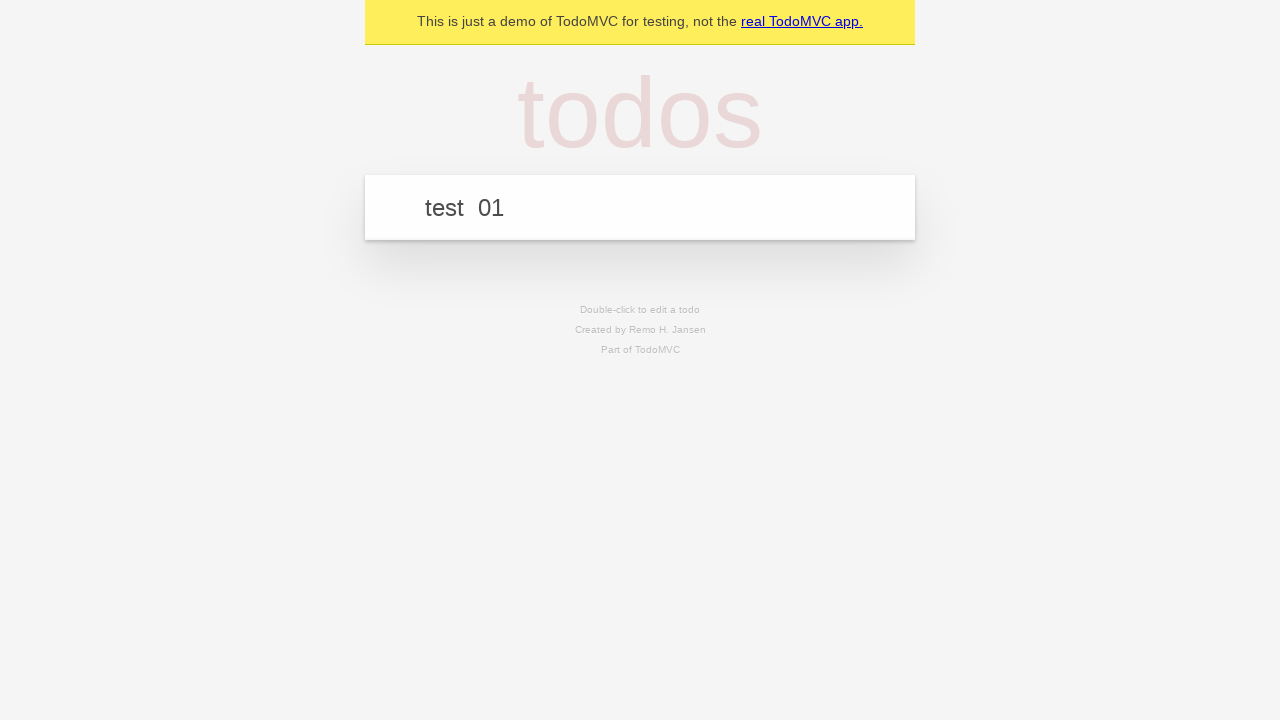

Pressed Enter to create first todo on internal:attr=[placeholder="What needs to be done?"i]
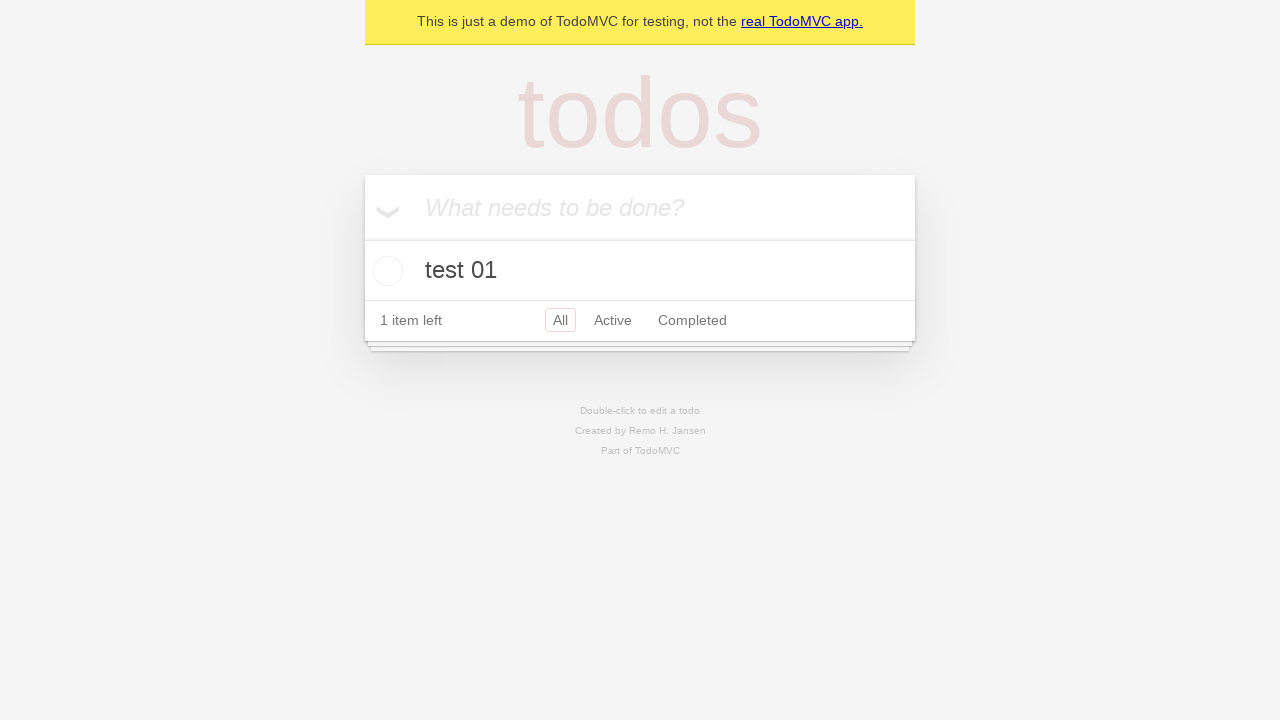

Filled second todo input with 'test 02' on internal:attr=[placeholder="What needs to be done?"i]
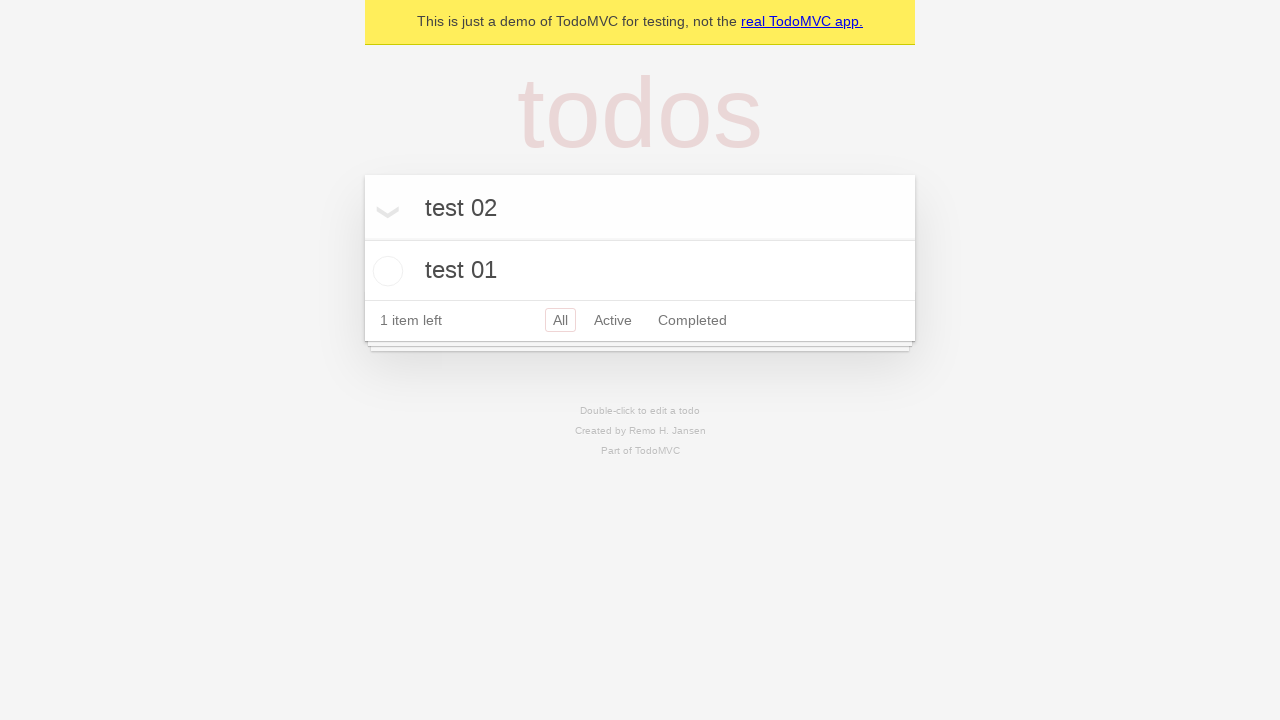

Pressed Enter to create second todo on internal:attr=[placeholder="What needs to be done?"i]
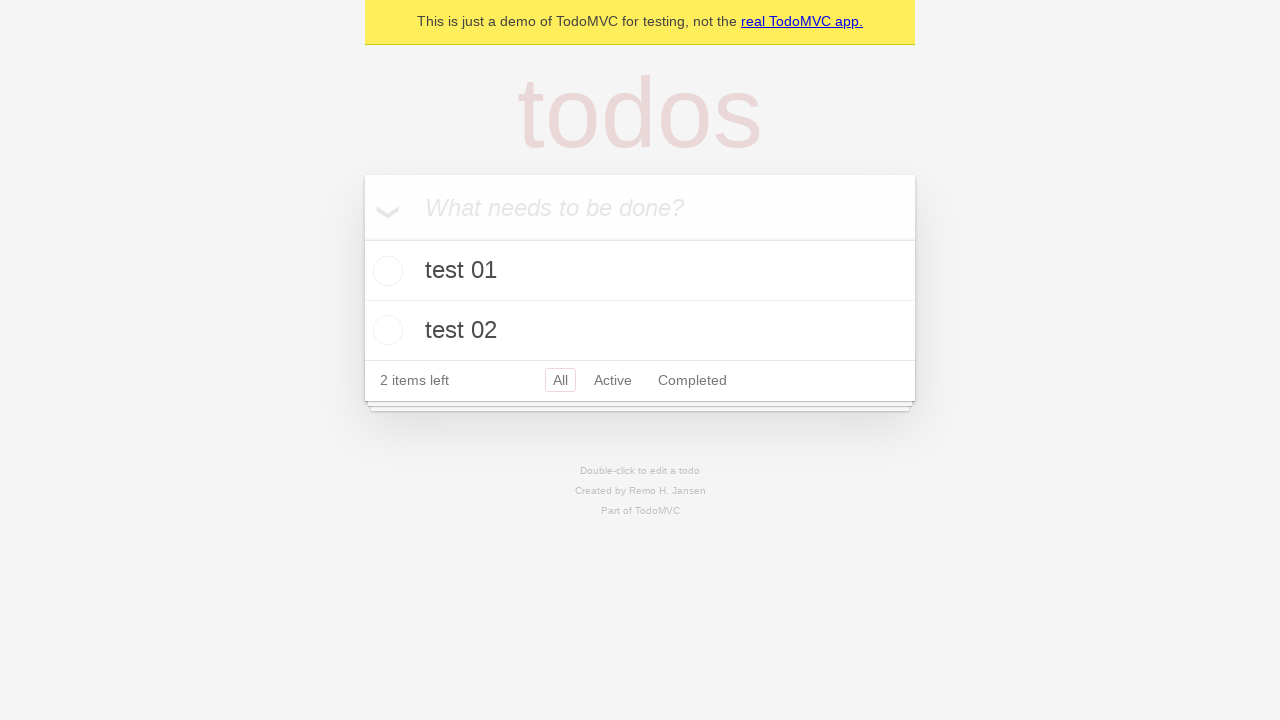

Filled third todo input with 'test 03' on internal:attr=[placeholder="What needs to be done?"i]
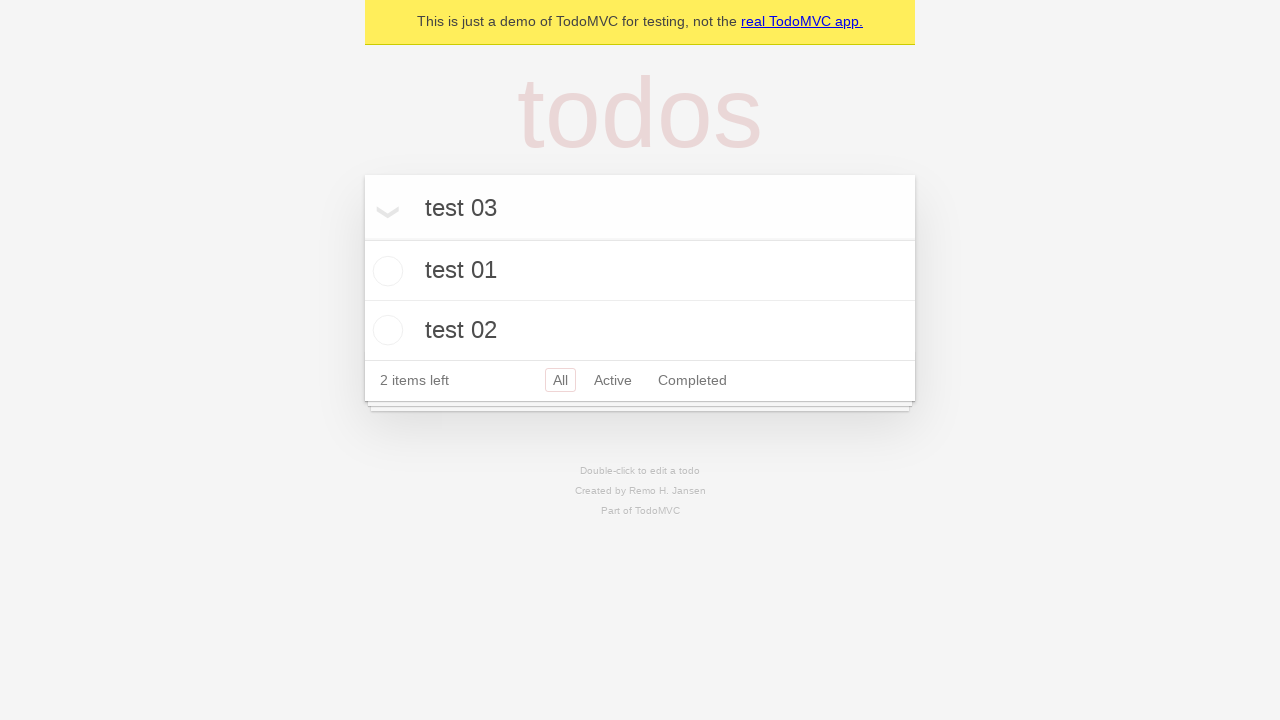

Pressed Enter to create third todo on internal:attr=[placeholder="What needs to be done?"i]
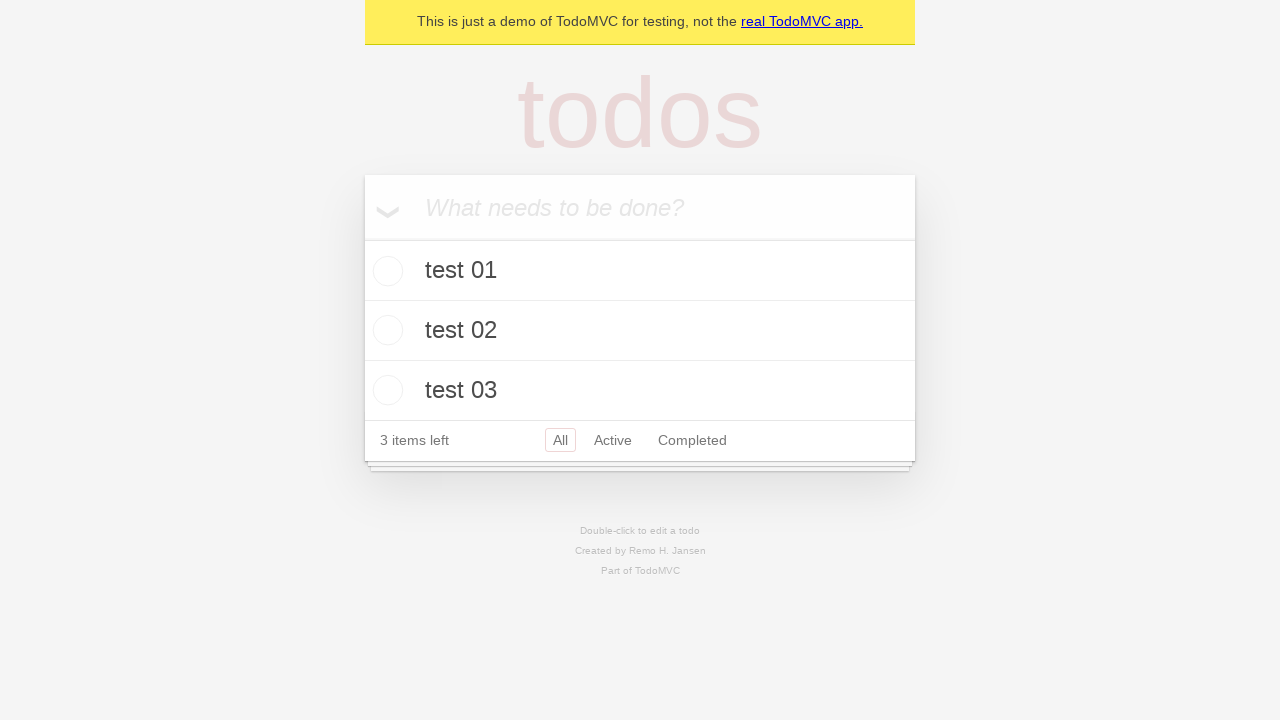

Checked the second todo item at (385, 330) on internal:testid=[data-testid="todo-item"s] >> nth=1 >> internal:role=checkbox
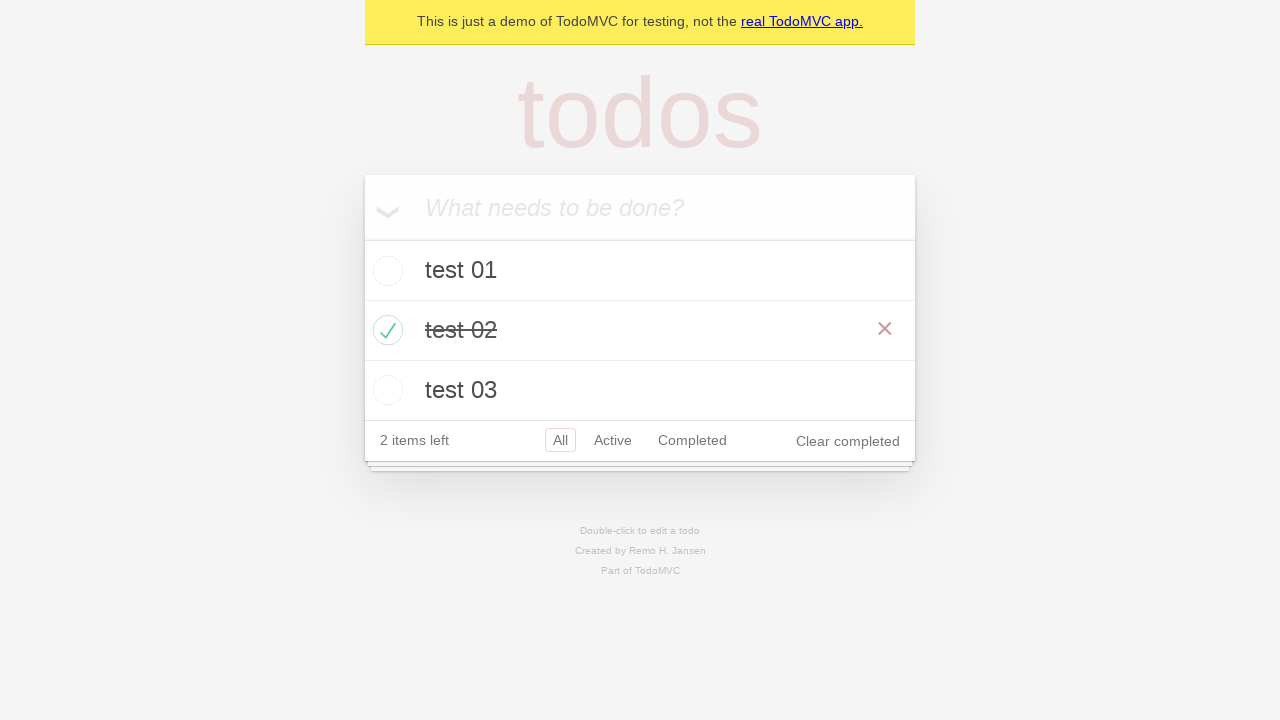

Clicked All filter to show all todos at (560, 440) on internal:role=link[name="All"i]
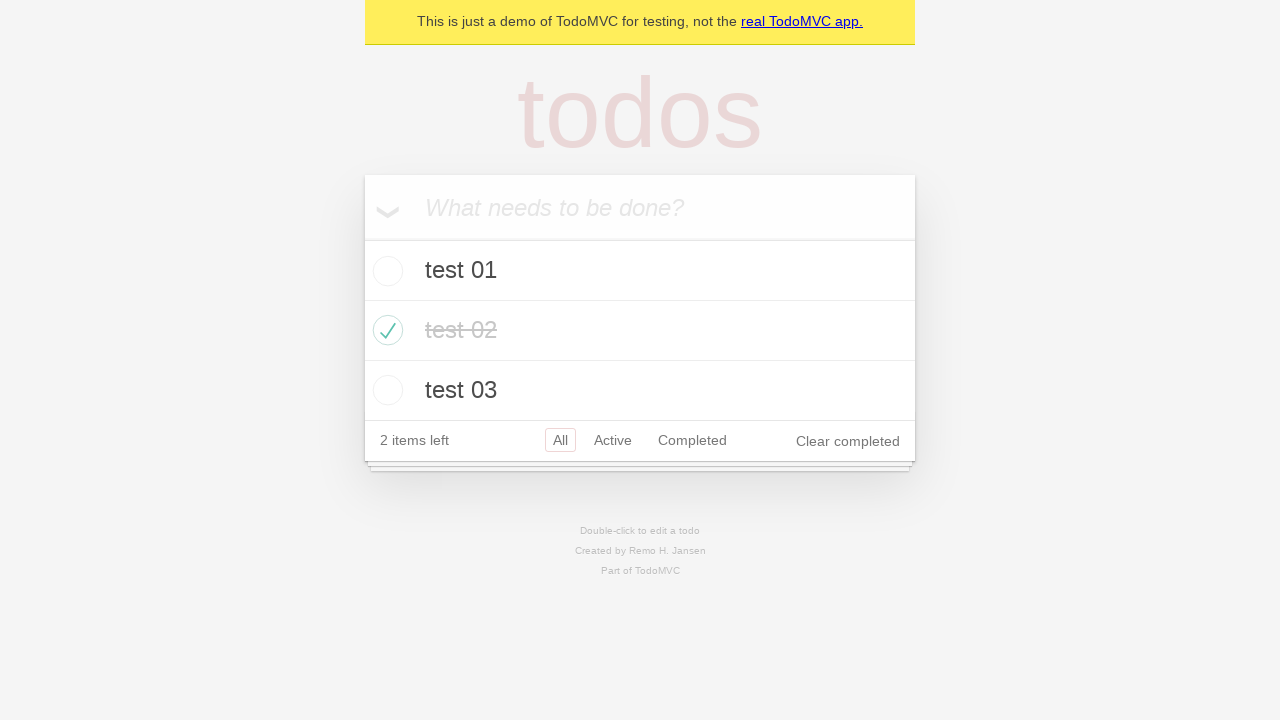

Clicked Active filter to show only active todos at (613, 440) on internal:role=link[name="Active"i]
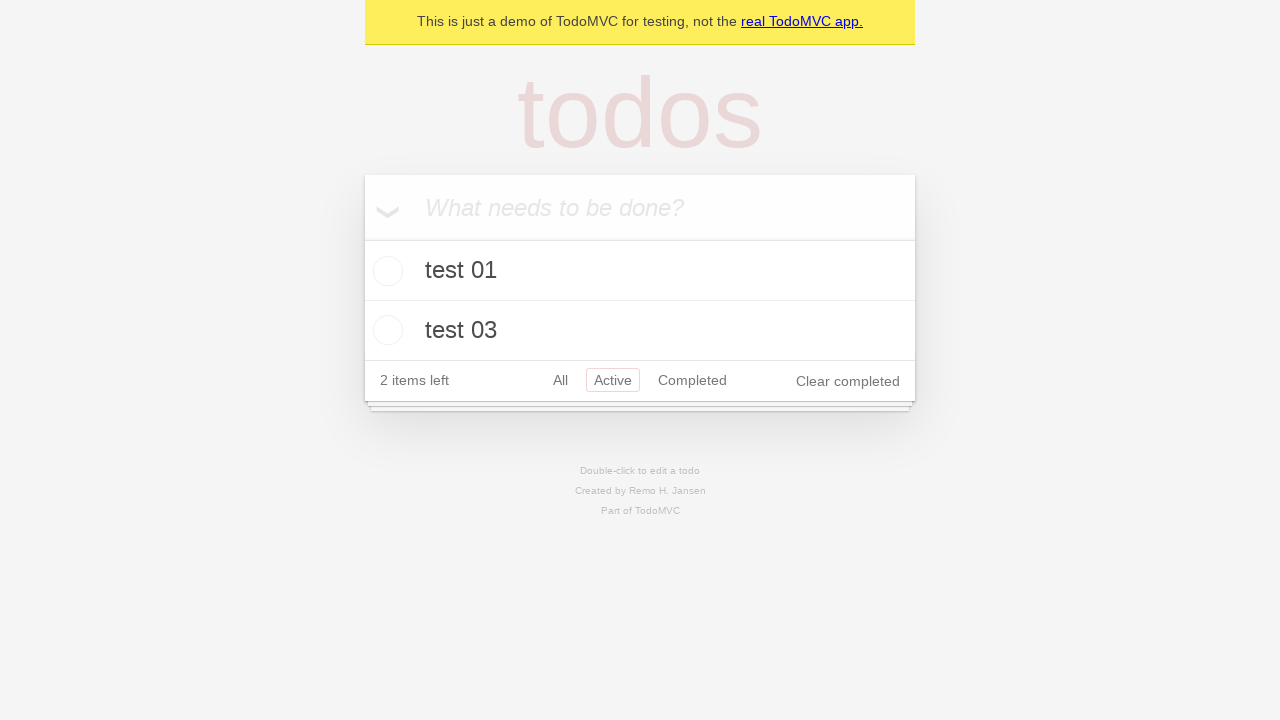

Clicked Completed filter to show only completed todos at (692, 380) on internal:role=link[name="Completed"i]
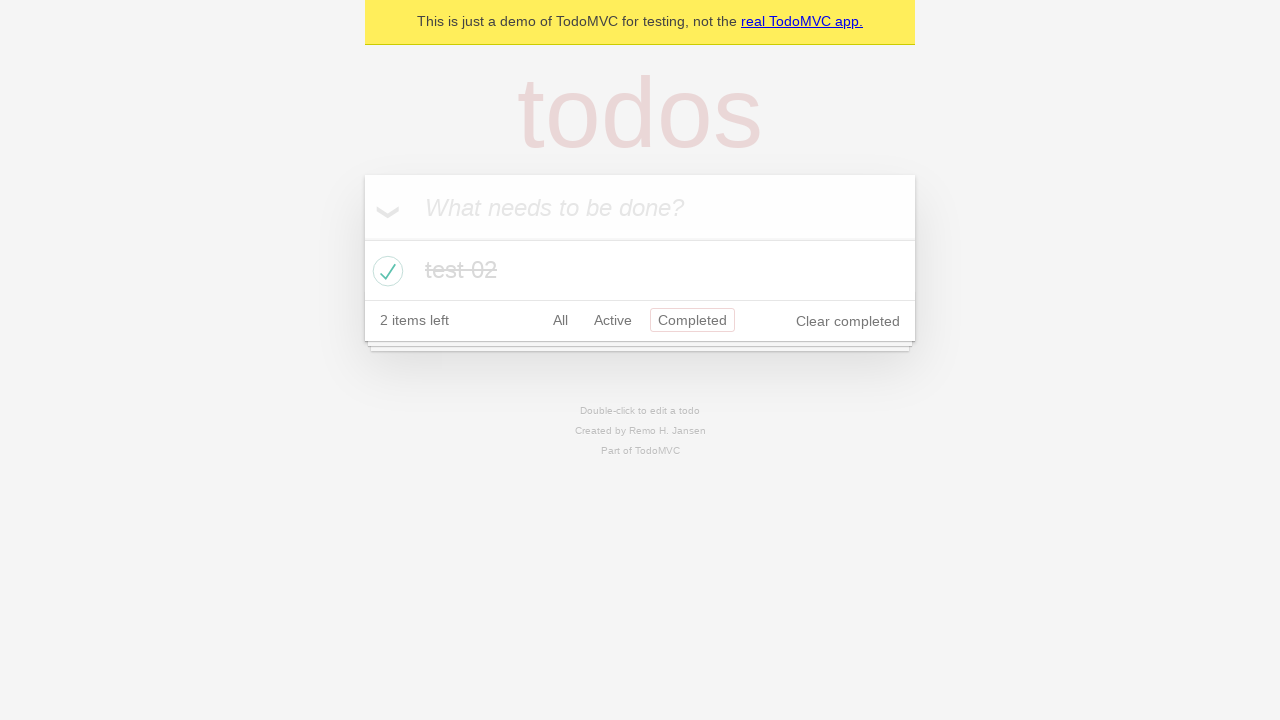

Navigated back to Active filter using browser back button
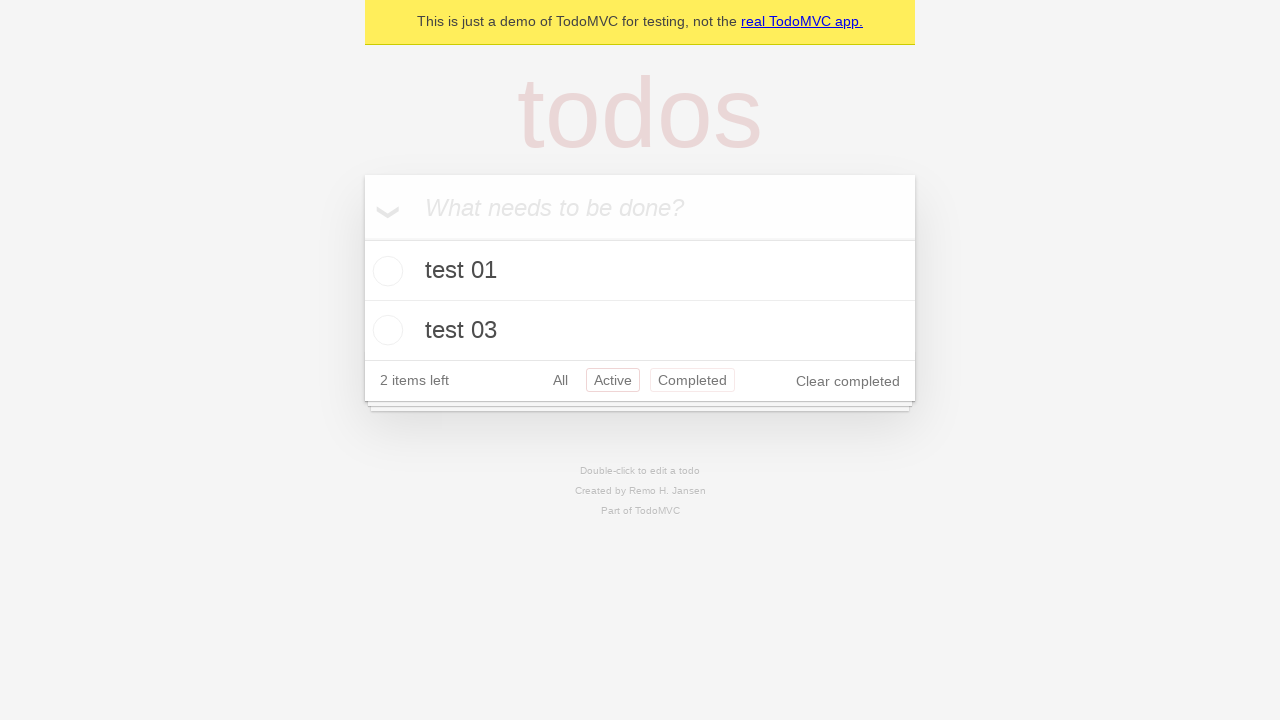

Navigated back to All filter using browser back button
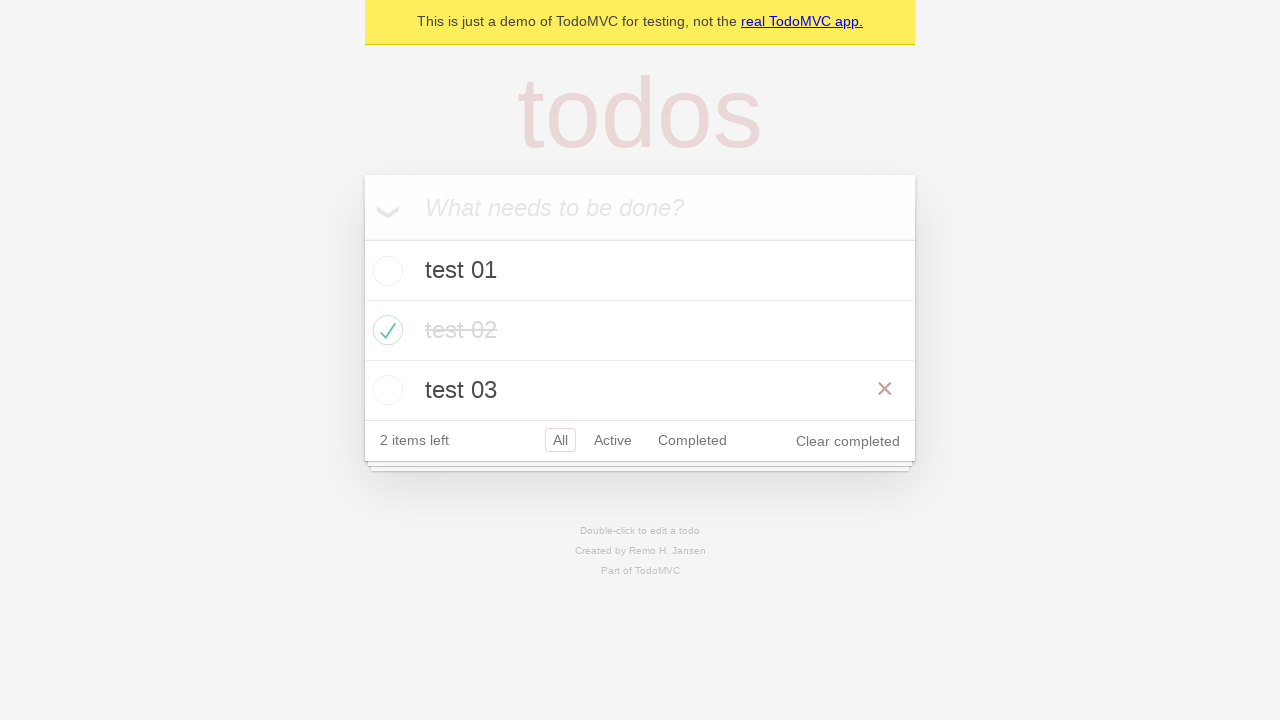

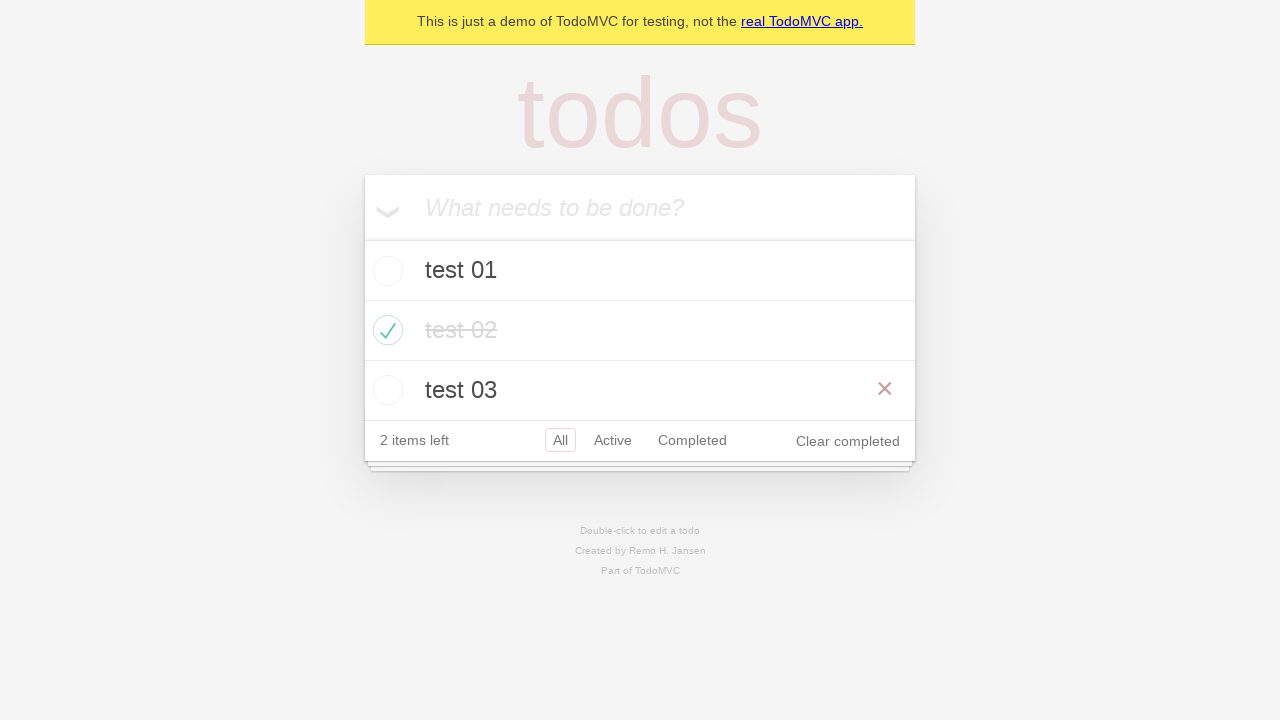